Tests a practice form by filling in name, email, password fields, selecting gender from dropdown, choosing radio button option, entering birthday date, and submitting the form to verify success message appears.

Starting URL: https://rahulshettyacademy.com/angularpractice/

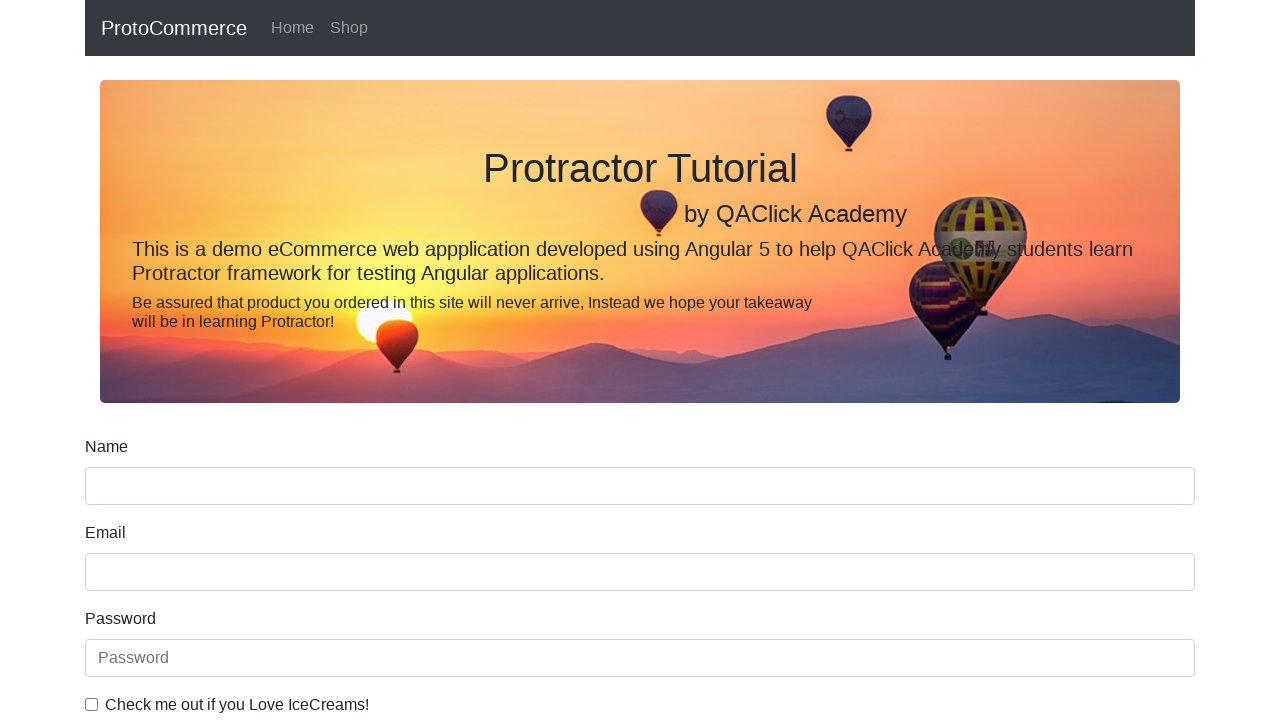

Filled name field with 'Indira' on input[name='name']
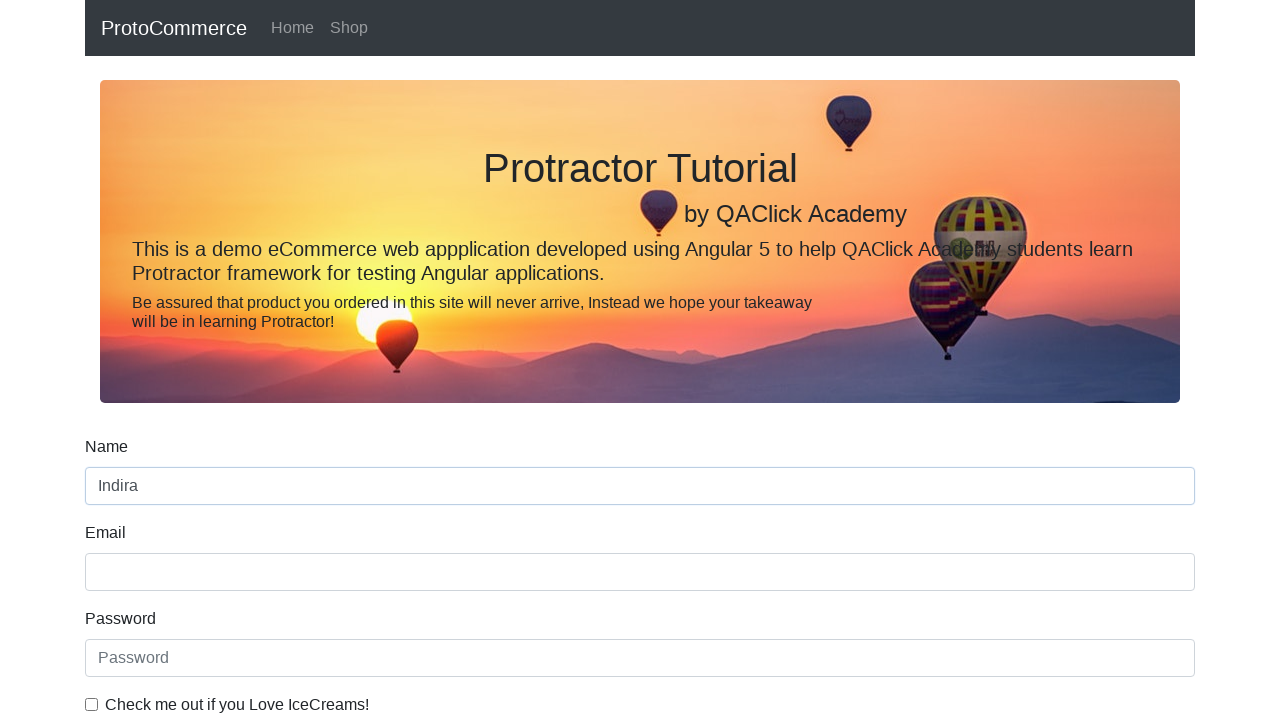

Filled email field with 'indjun@gmail.com' on input[name='email']
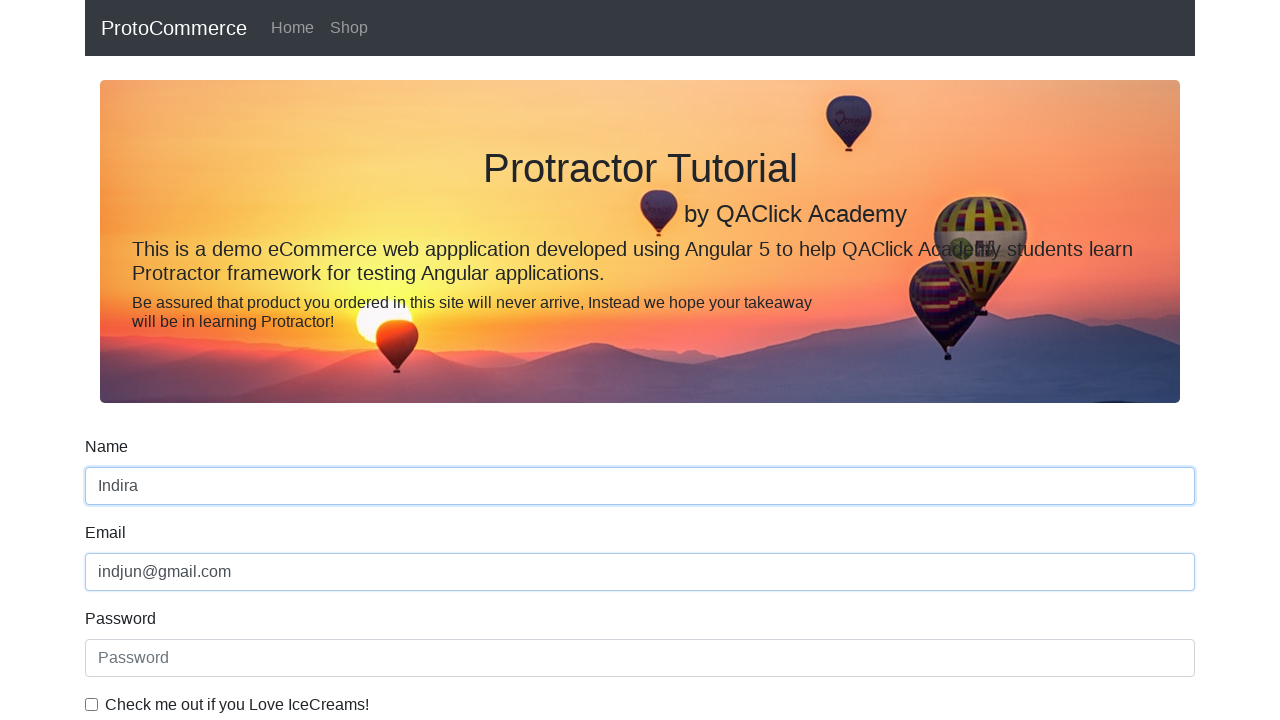

Filled password field with 'ind123' on #exampleInputPassword1
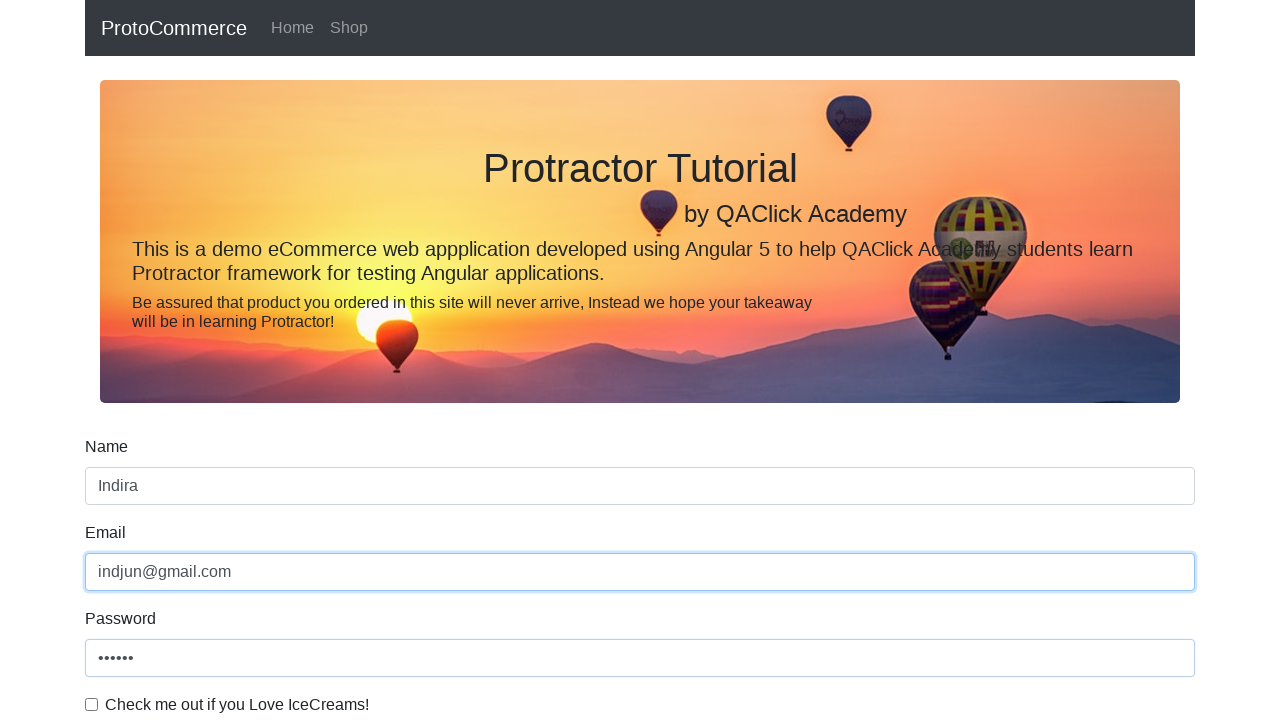

Clicked checkbox to accept terms at (92, 704) on #exampleCheck1
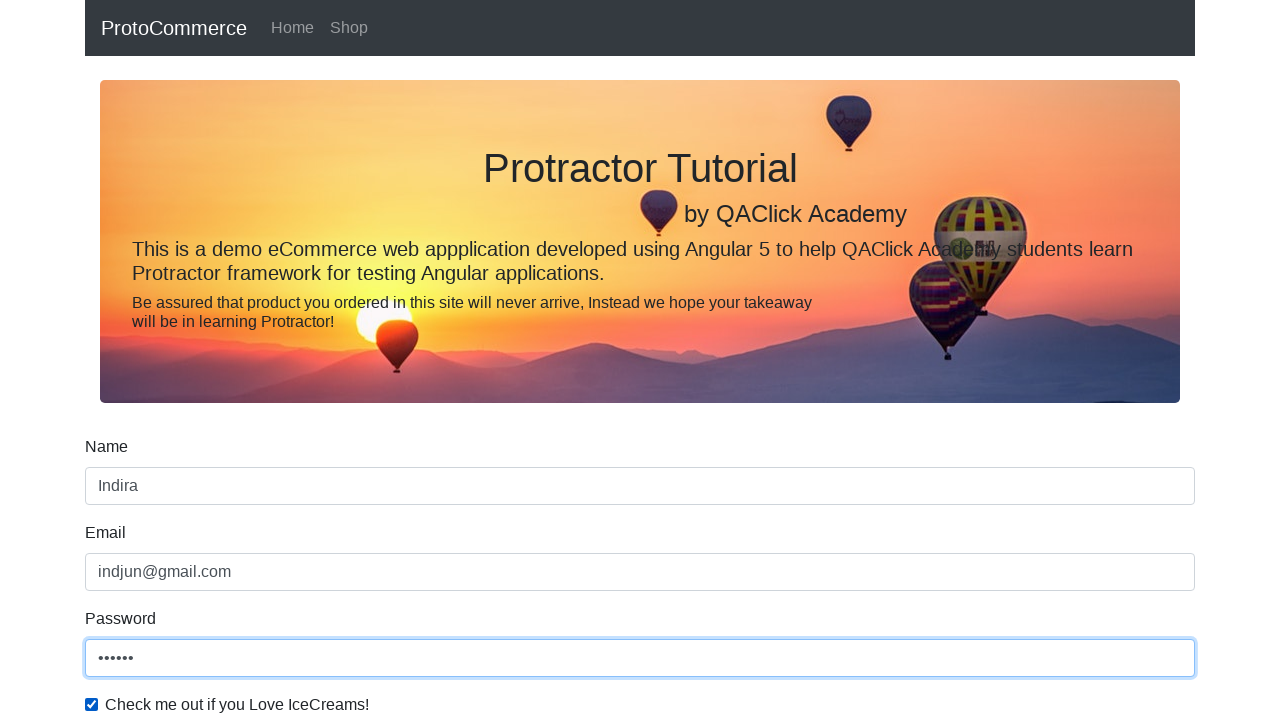

Selected gender 'Female' from dropdown on #exampleFormControlSelect1
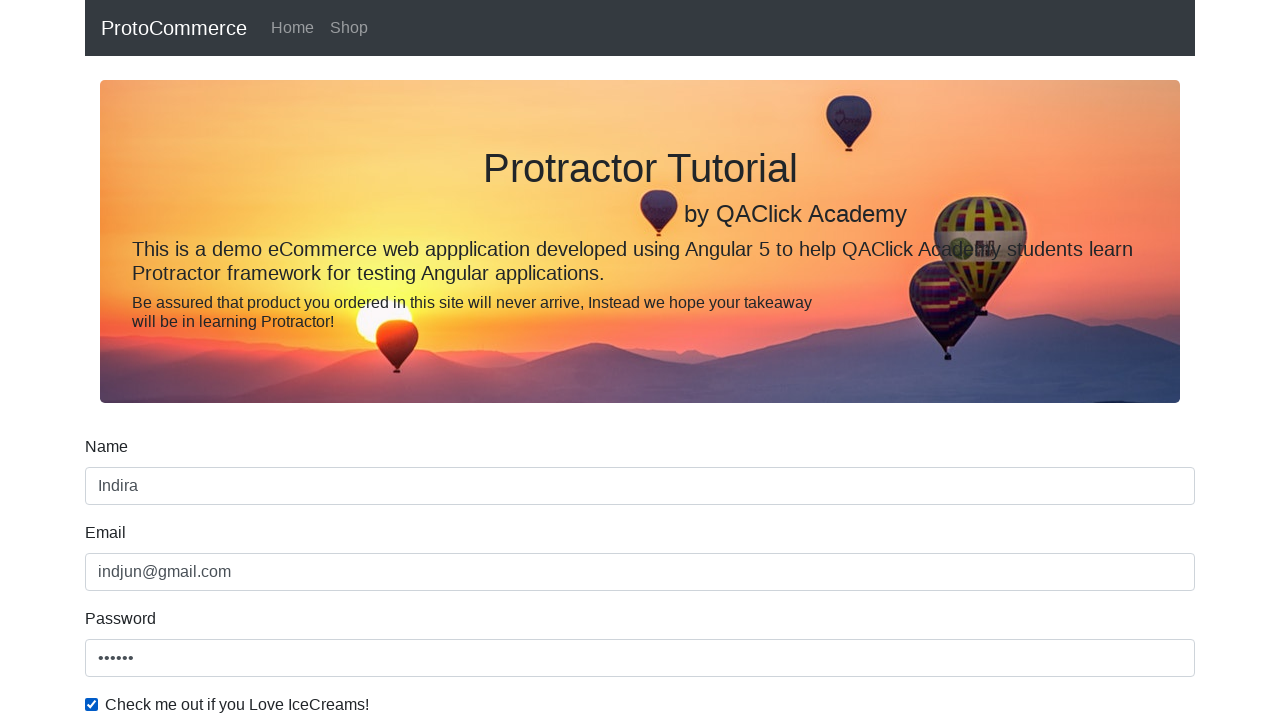

Clicked radio button option at (238, 360) on input[name='inlineRadioOptions']
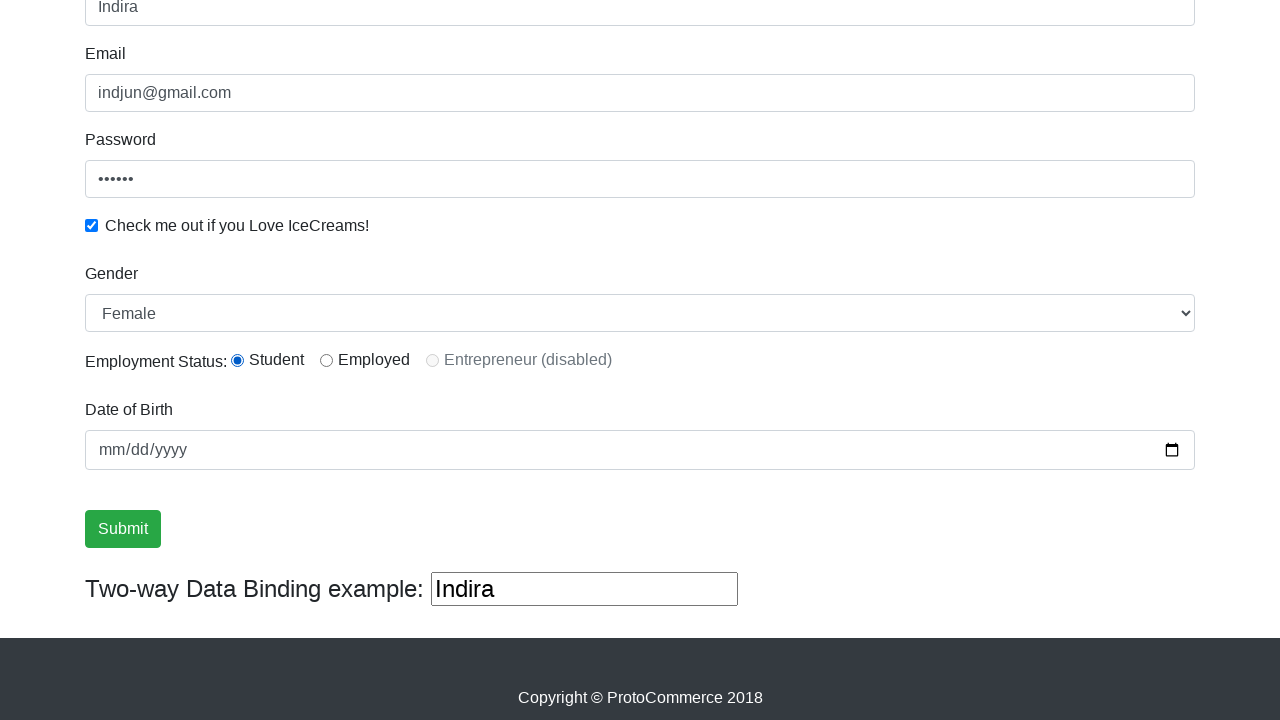

Filled birthday field with '2021-08-12' on input[name='bday']
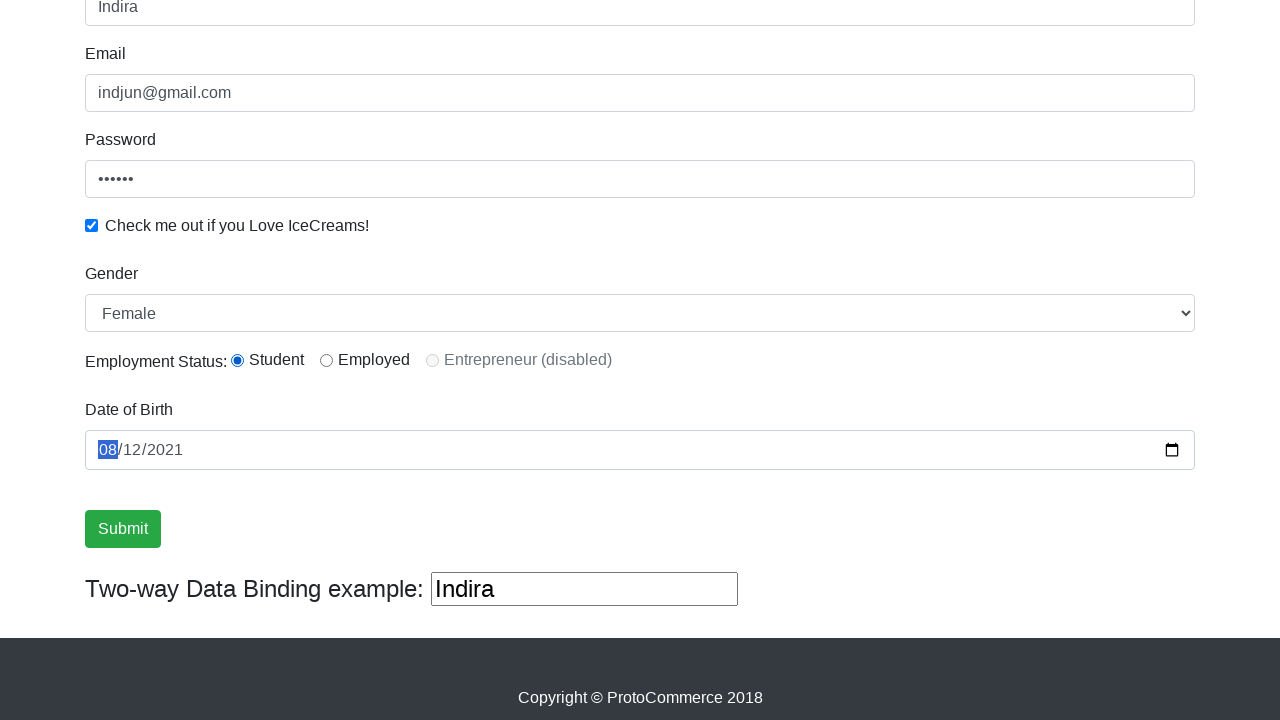

Clicked submit button to submit form at (123, 529) on input[class*='btn-success']
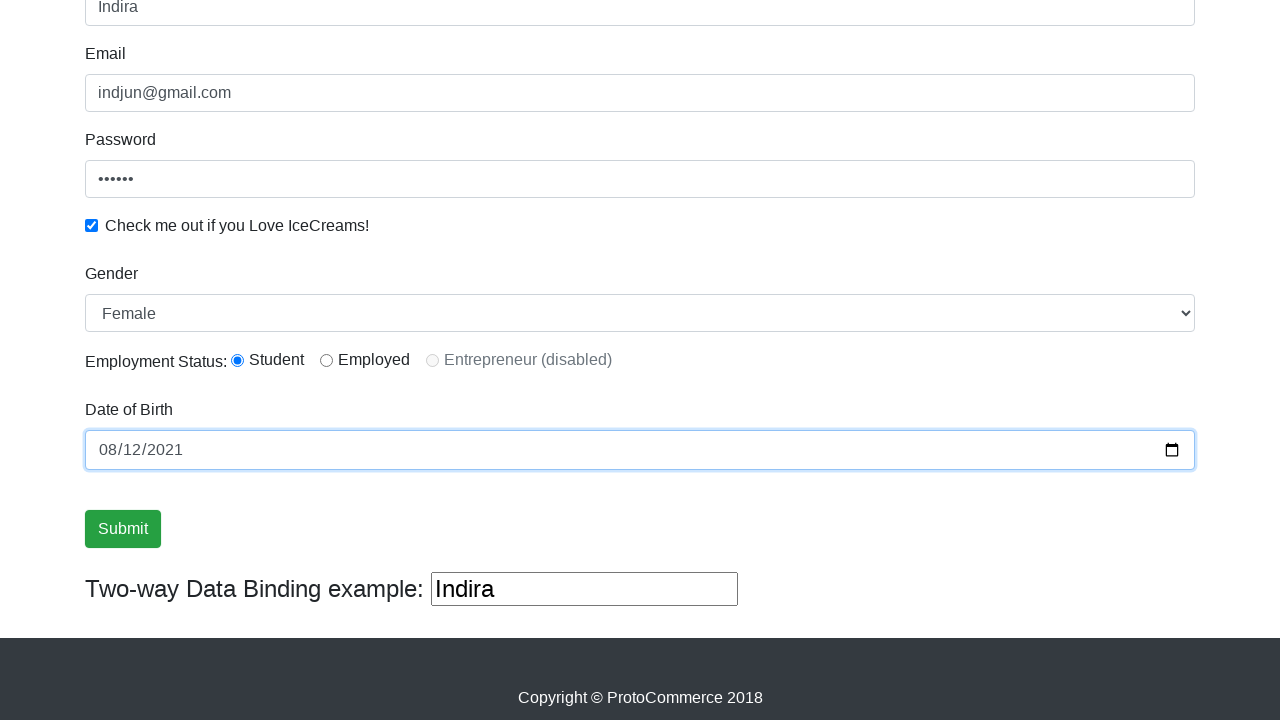

Success message appeared confirming form submission
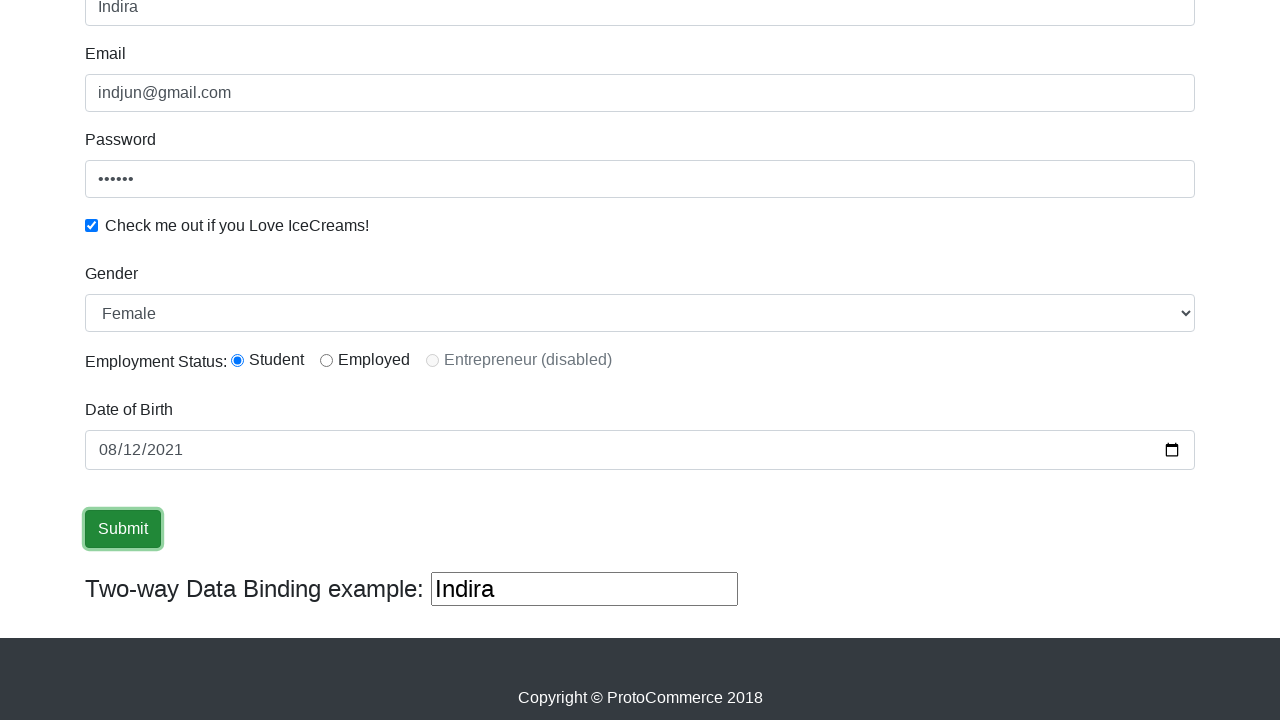

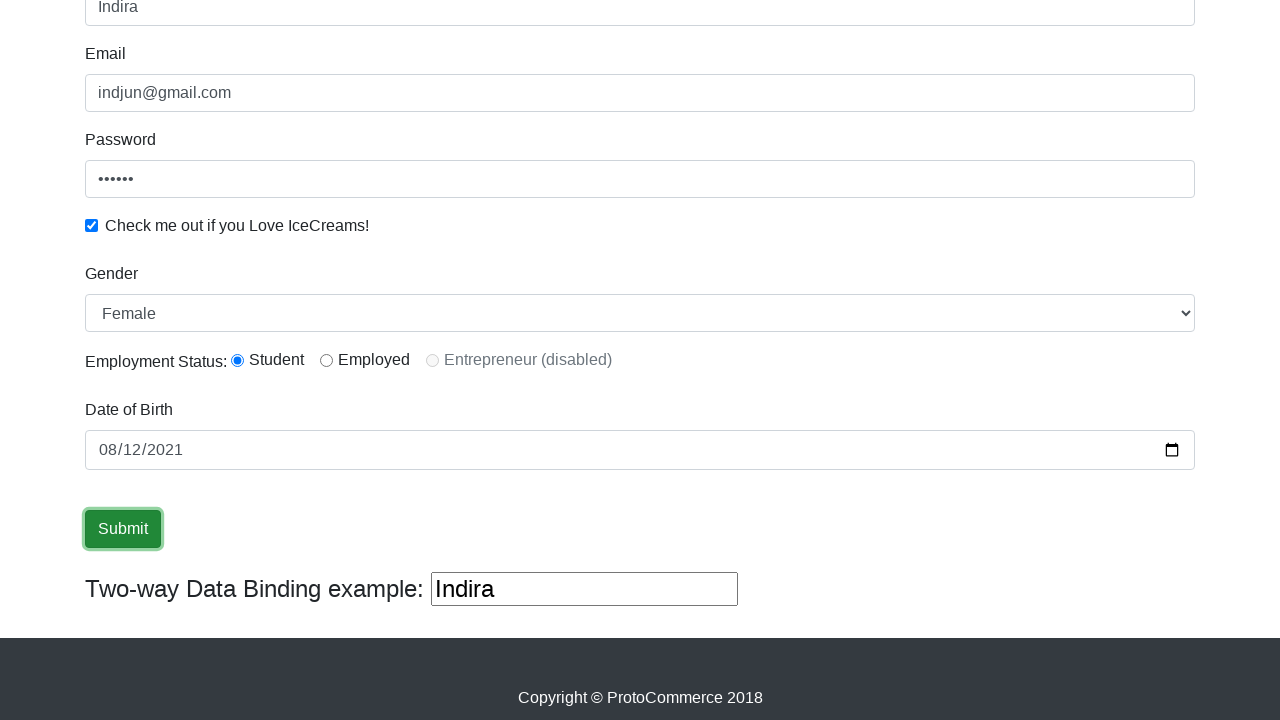